Tests responsive design on mobile devices by resizing the viewport to mobile dimensions, verifying the mobile menu icon appears, and opening the mobile navigation drawer.

Starting URL: https://smartbuy-me.com/

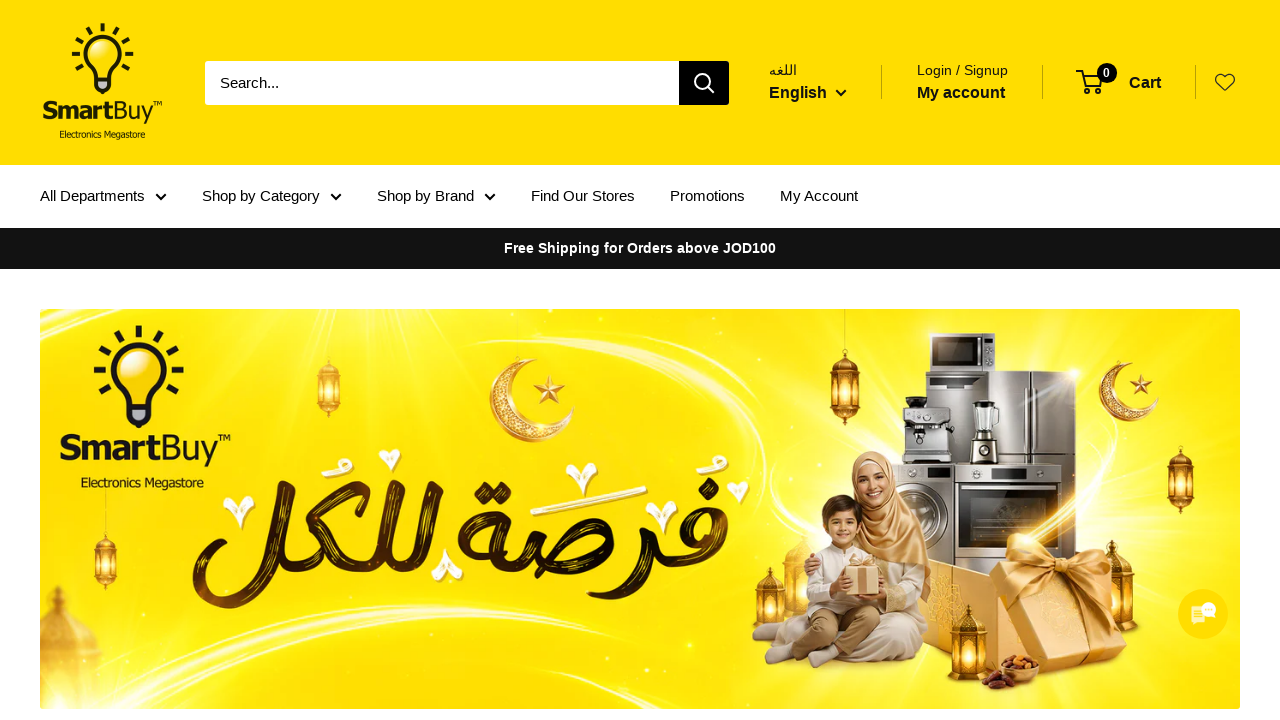

Set viewport to mobile dimensions (375x812)
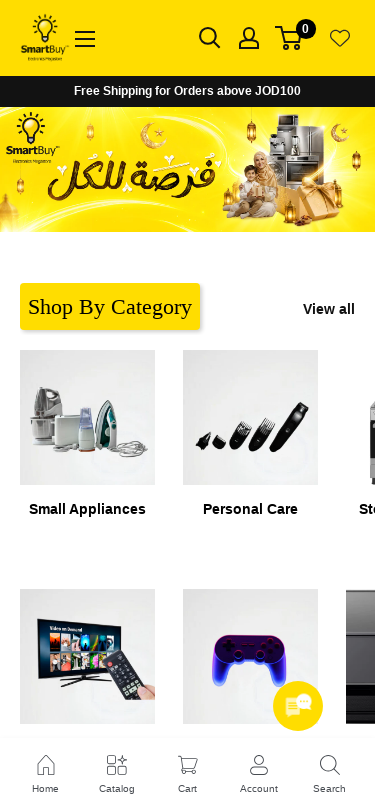

Mobile menu icon appeared and is visible
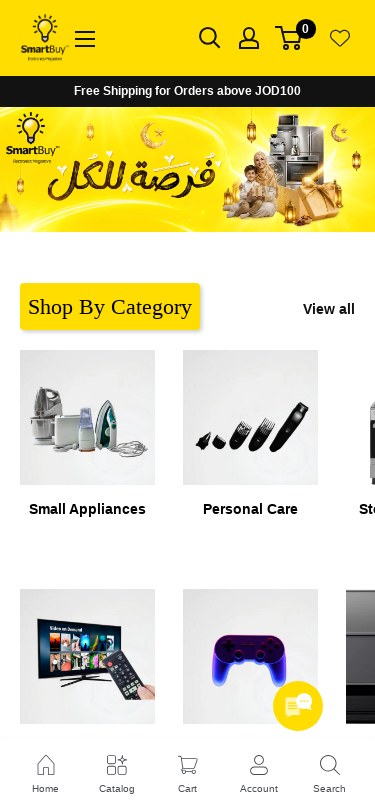

Verified mobile menu icon is visible
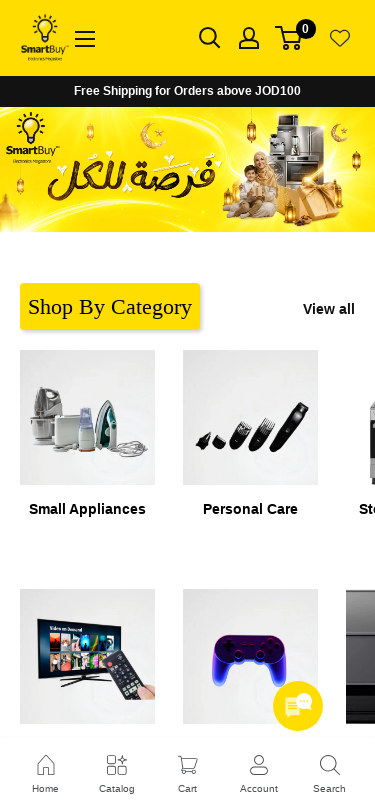

Clicked mobile menu icon to open navigation at (85, 39) on xpath=//button[contains(@class, 'header__mobile-nav-toggle') and contains(@class
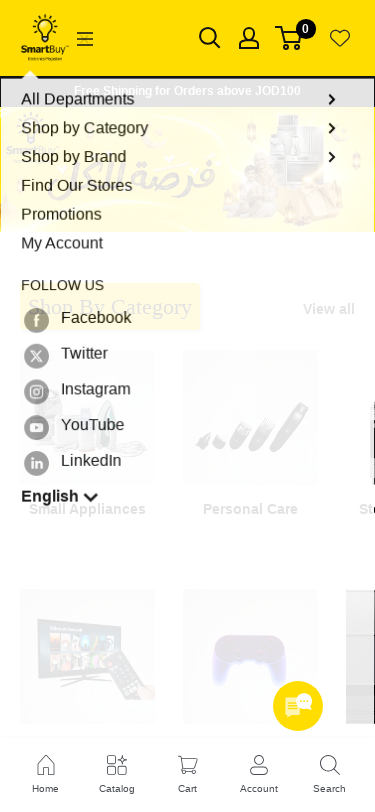

Mobile menu drawer appeared and is visible
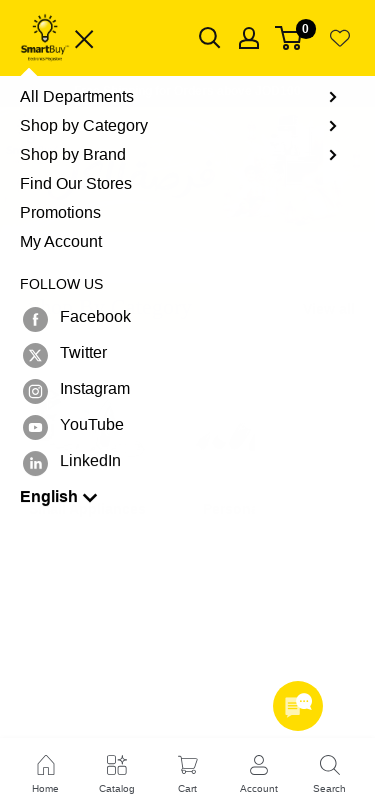

Verified mobile menu drawer is visible
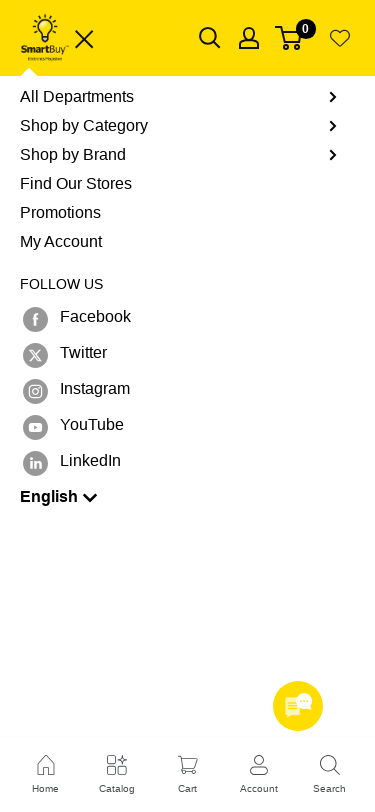

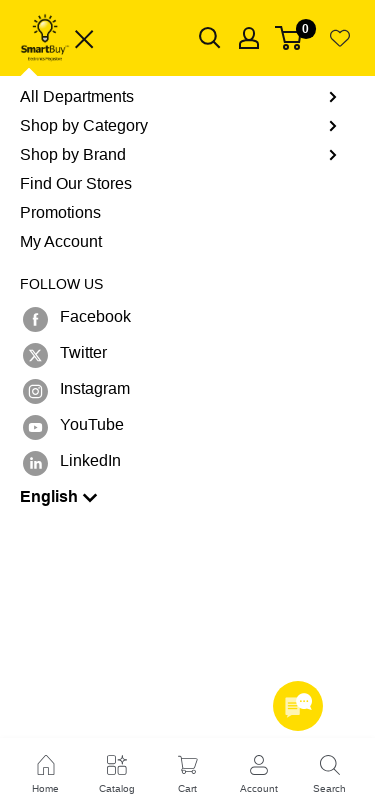